Tests dropdown selection functionality by selecting an option from a dropdown menu and verifying the selection

Starting URL: https://the-internet.herokuapp.com/dropdown

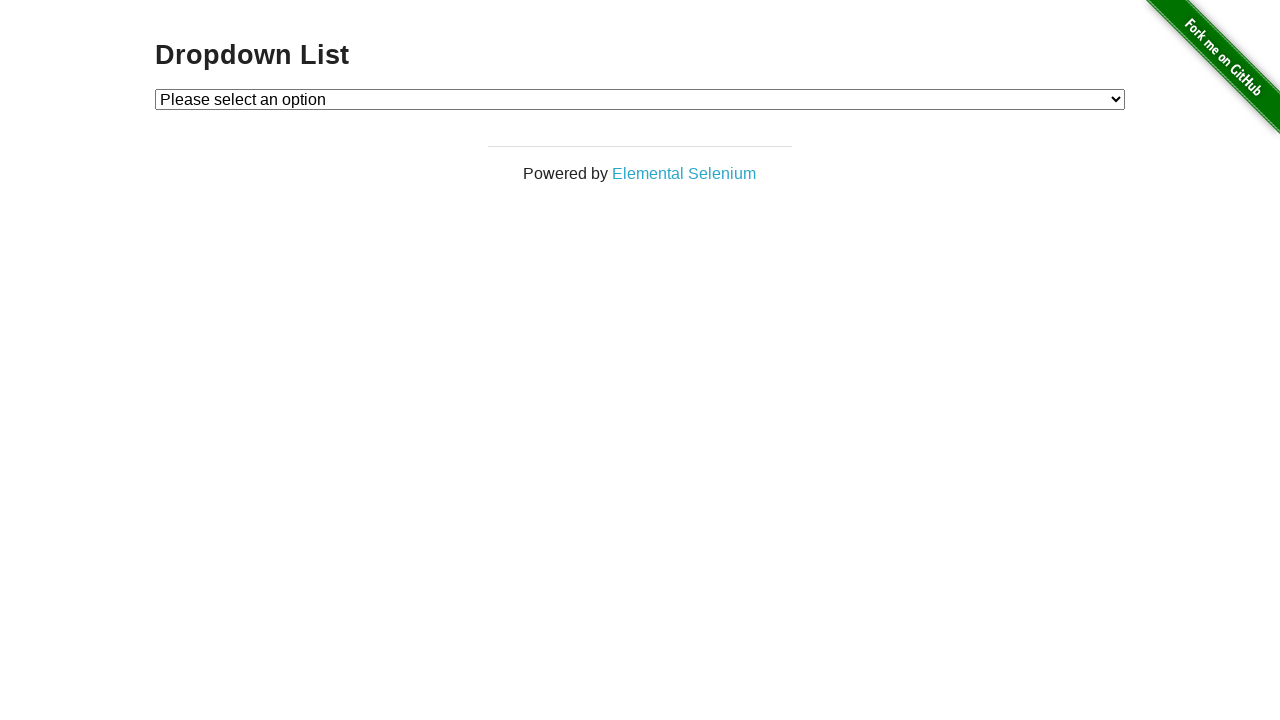

Located dropdown element
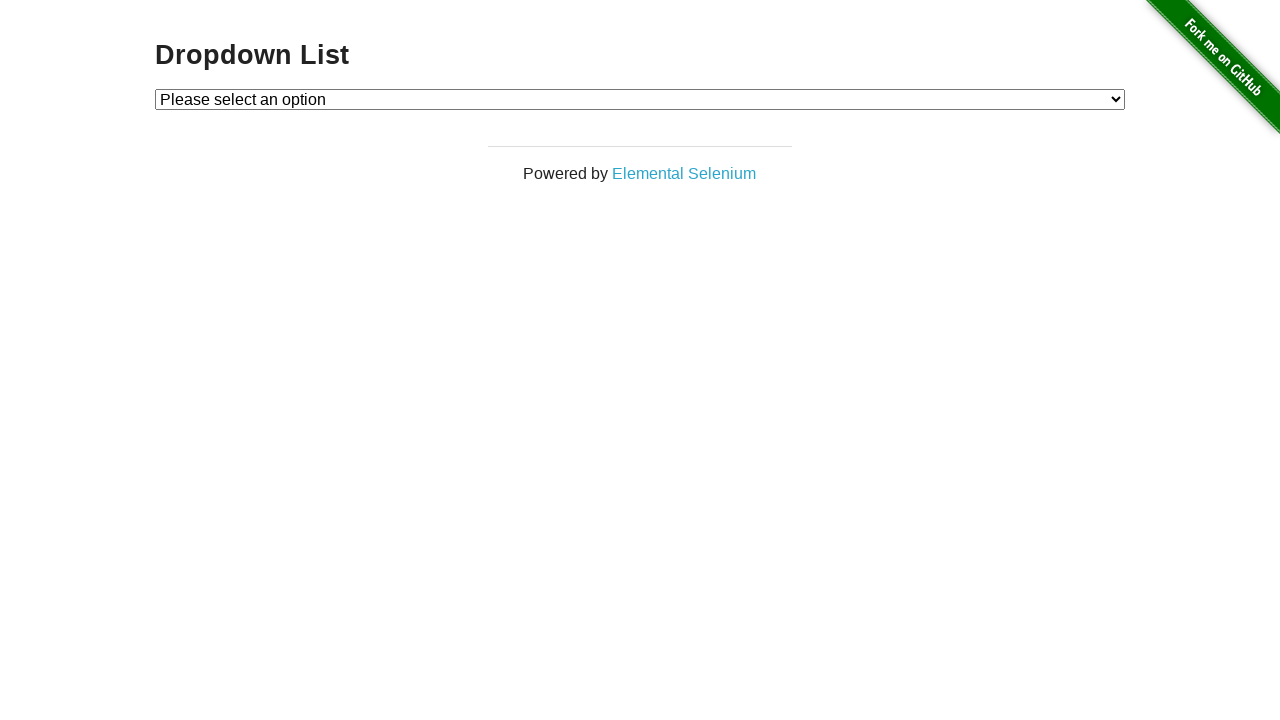

Selected 'Option 1' from dropdown menu on #dropdown
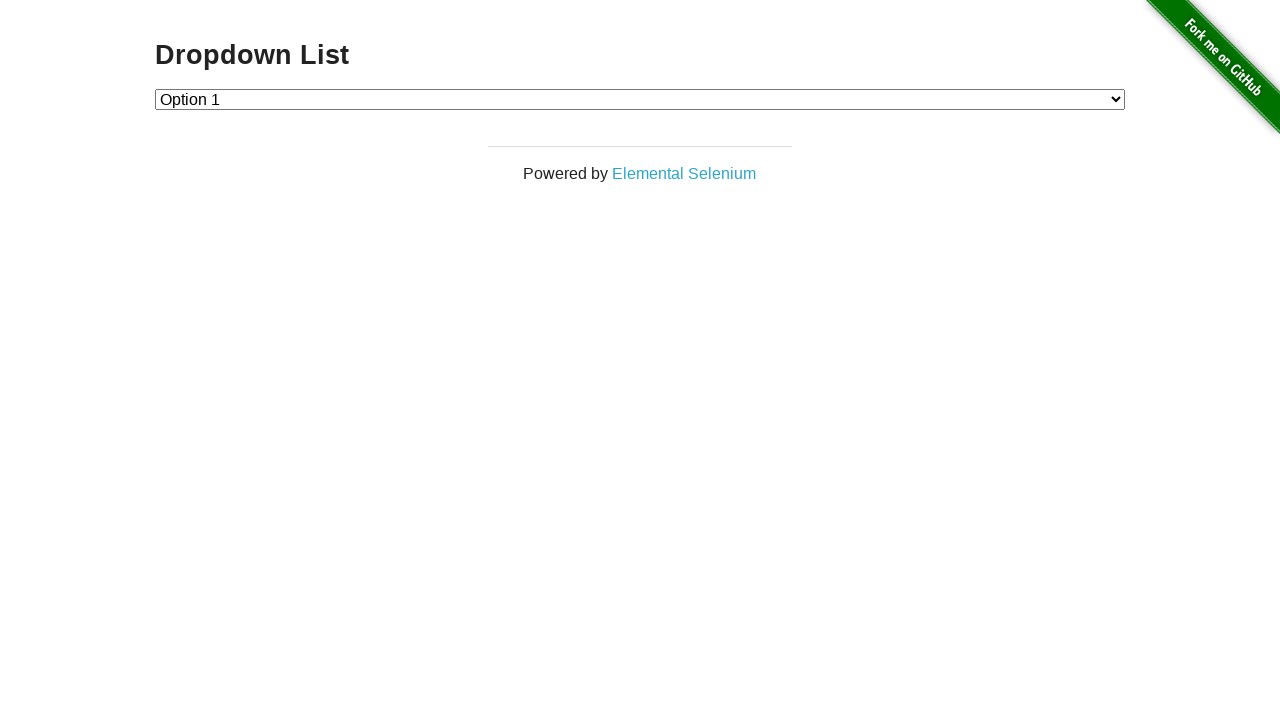

Verified dropdown selection is '1'
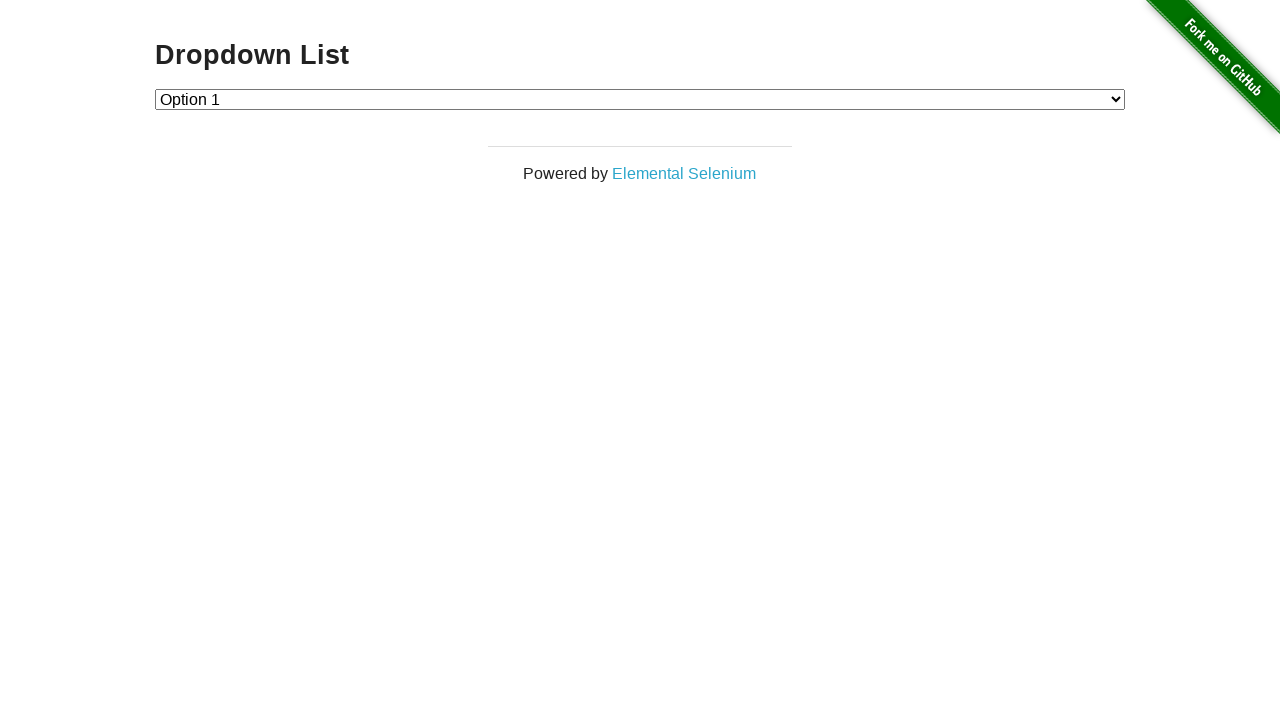

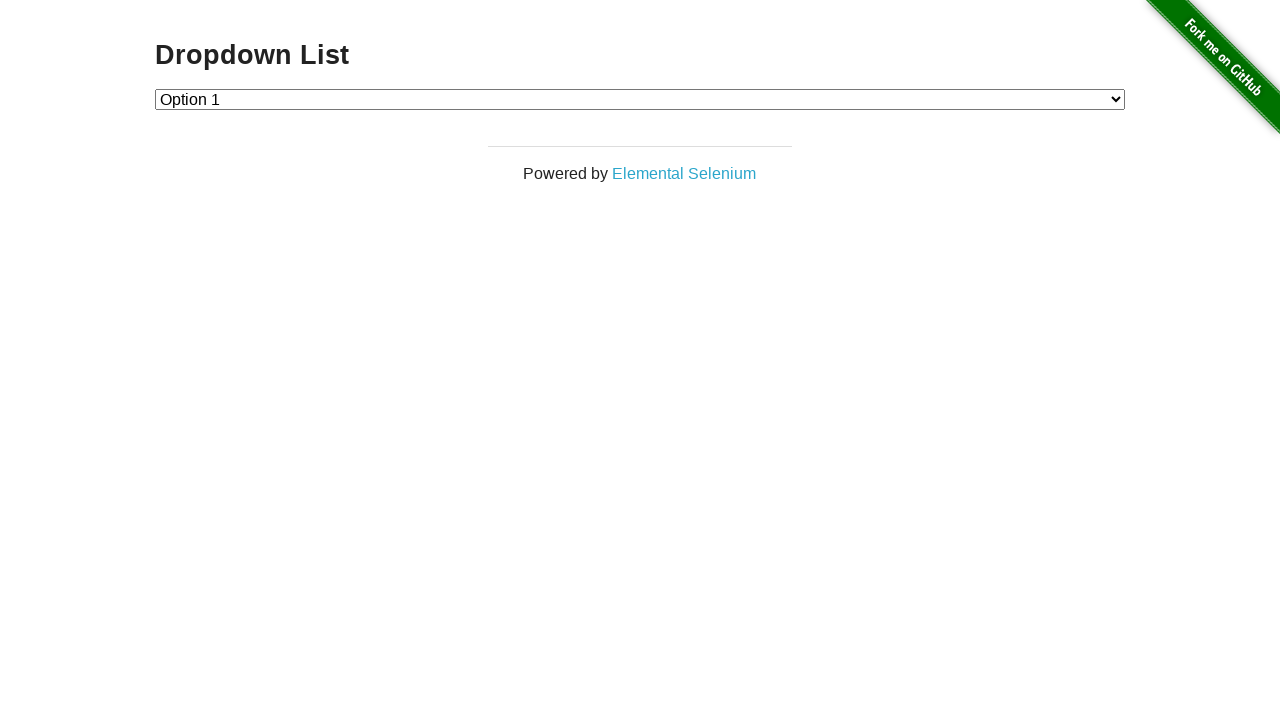